Interacts with a GitHub Pages exercise page by extracting a hidden attribute value, calculating a mathematical result, filling in the answer, checking required checkboxes, and submitting the form.

Starting URL: http://suninjuly.github.io/get_attribute.html

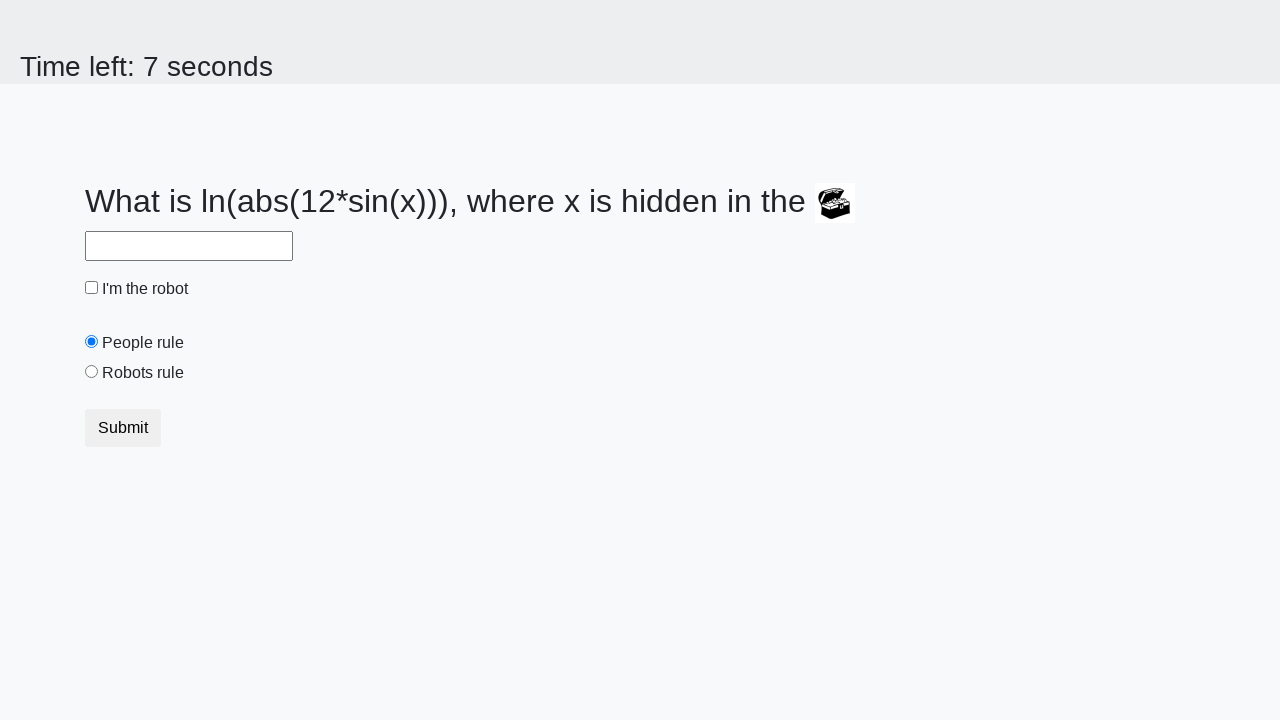

Located treasure element with hidden valuex attribute
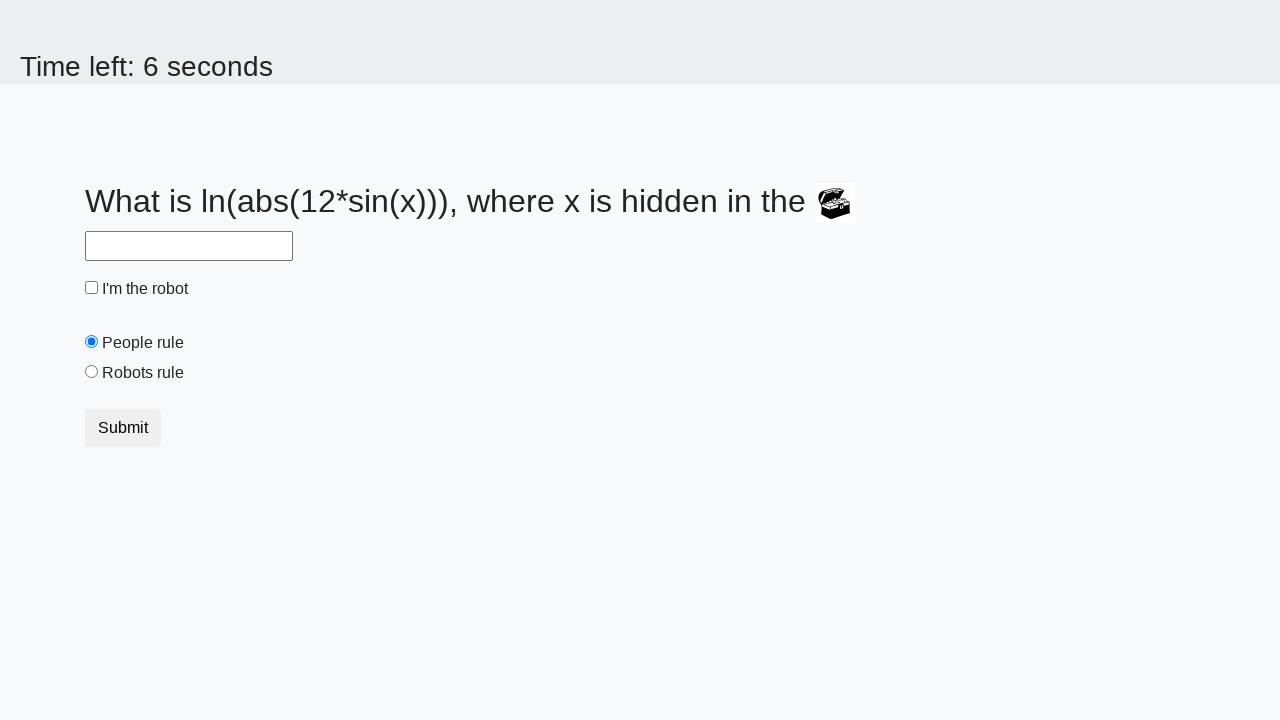

Extracted hidden attribute value: 730
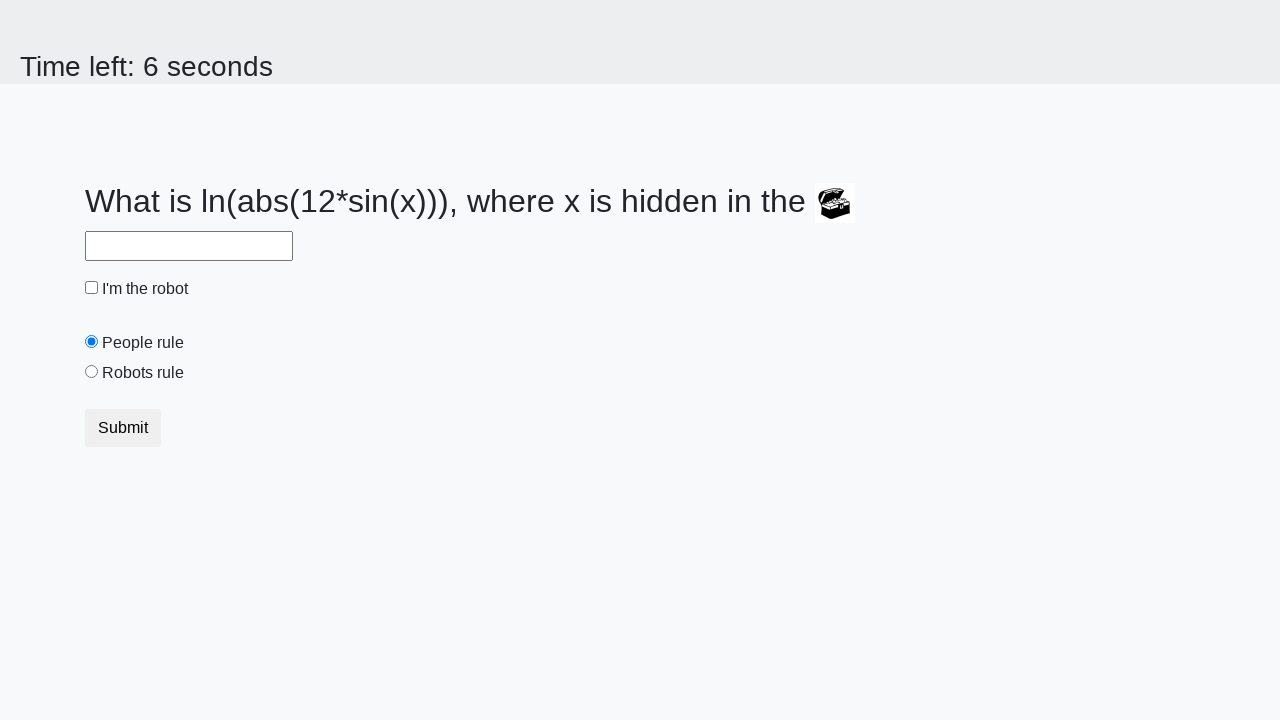

Calculated mathematical result: 2.393854229835039
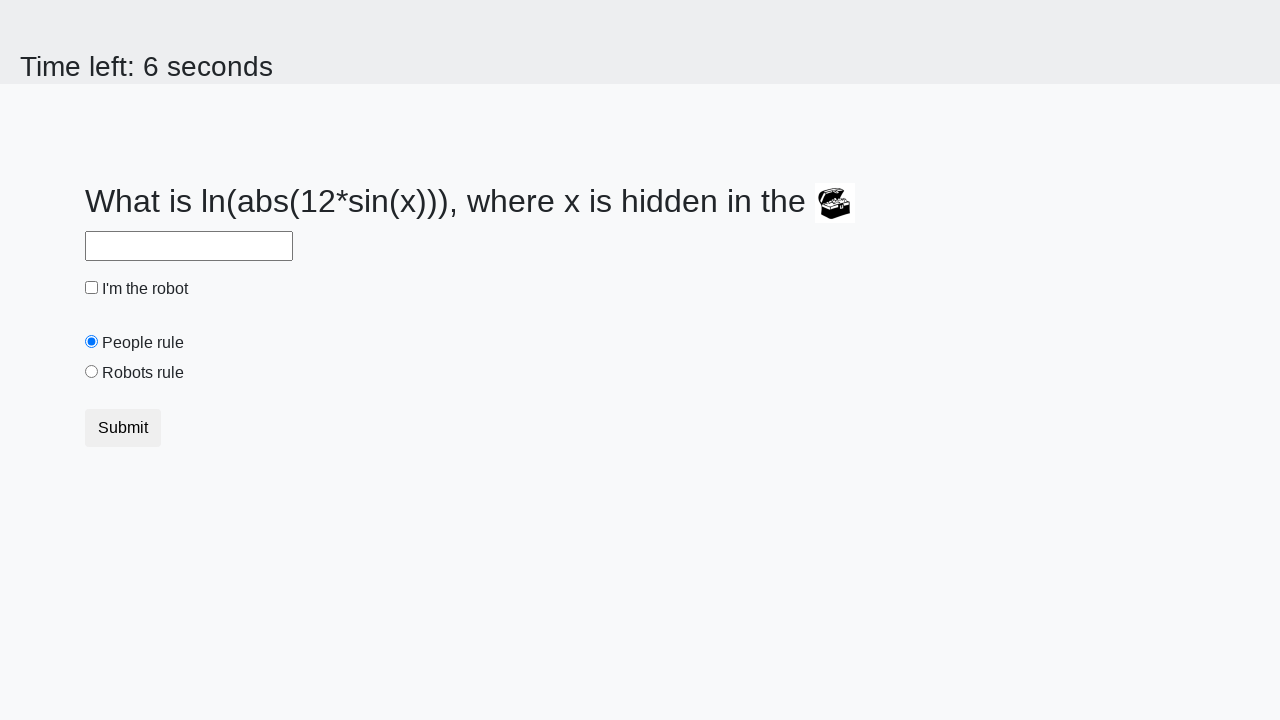

Filled answer field with calculated value: 2.393854229835039 on #answer
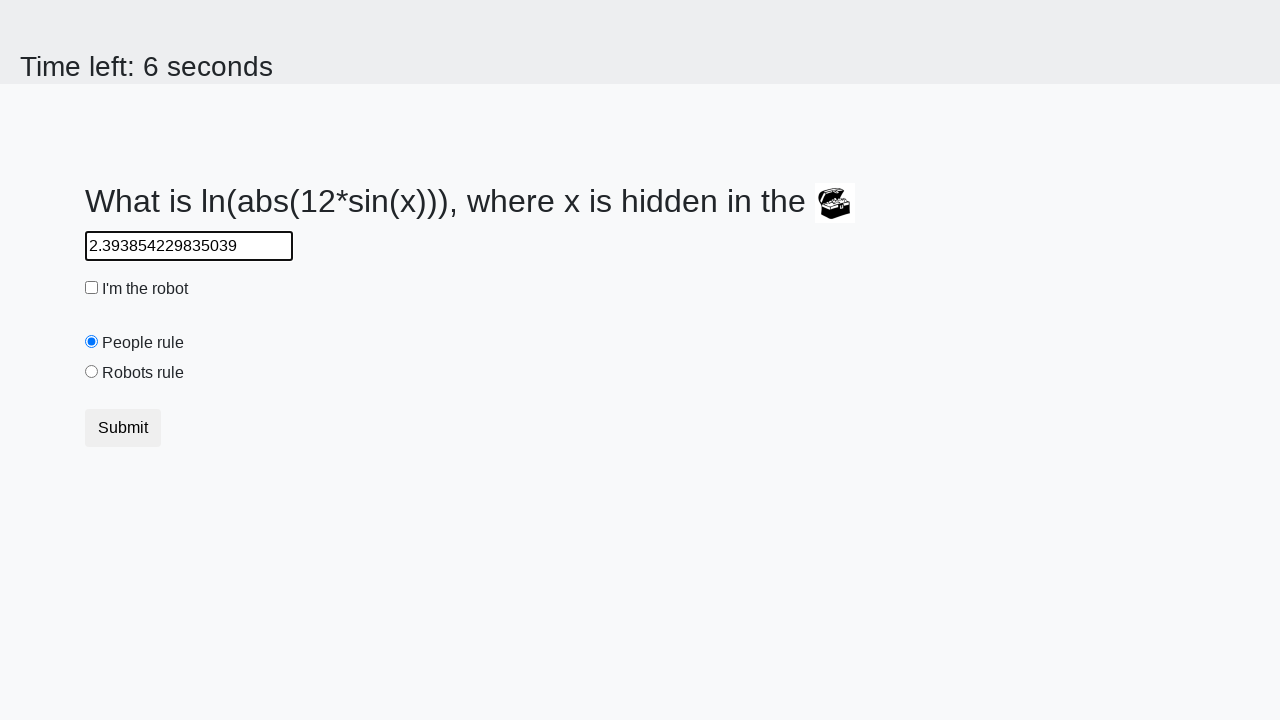

Checked the robot checkbox at (92, 288) on #robotCheckbox
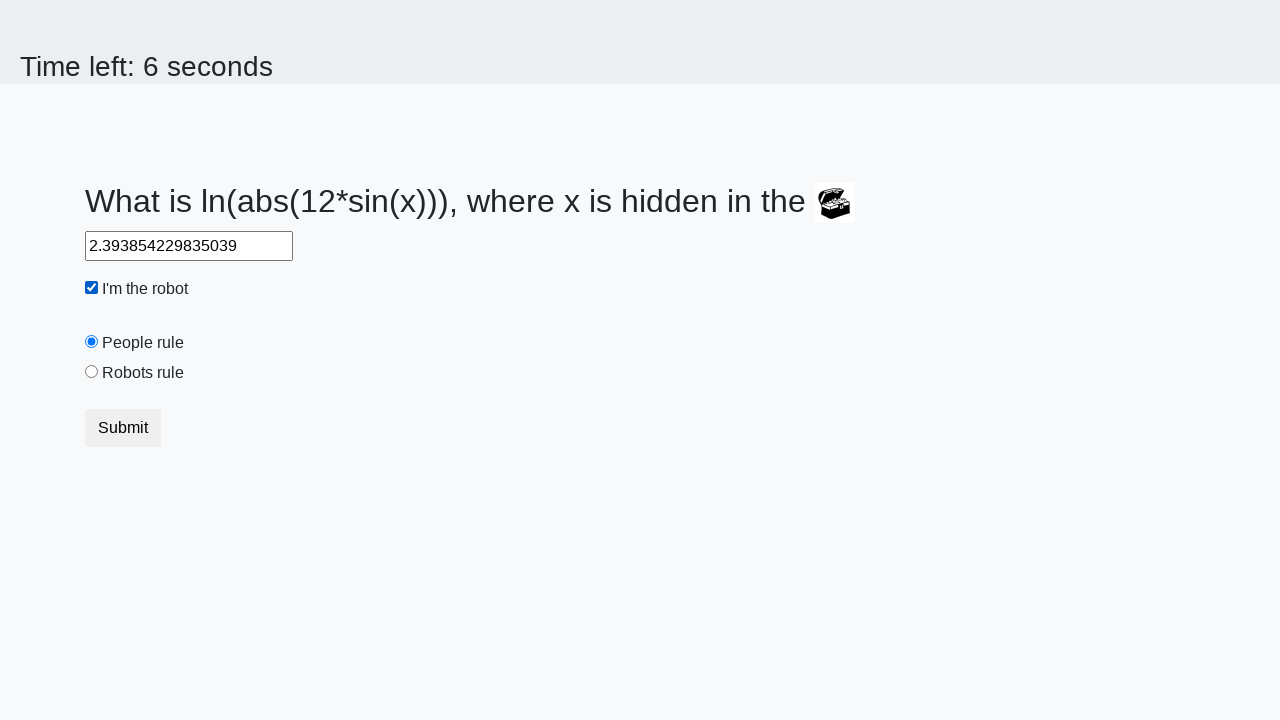

Checked the robots rule checkbox at (92, 372) on #robotsRule
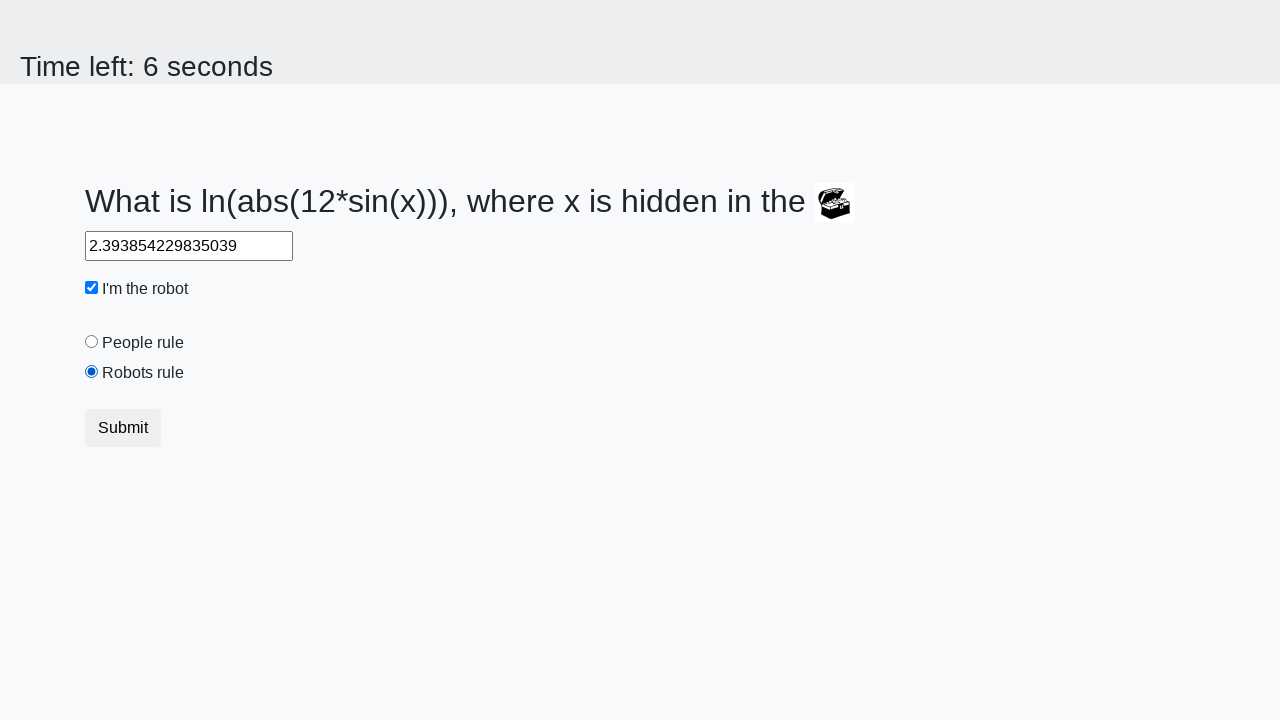

Clicked submit button to submit the form at (123, 428) on button.btn
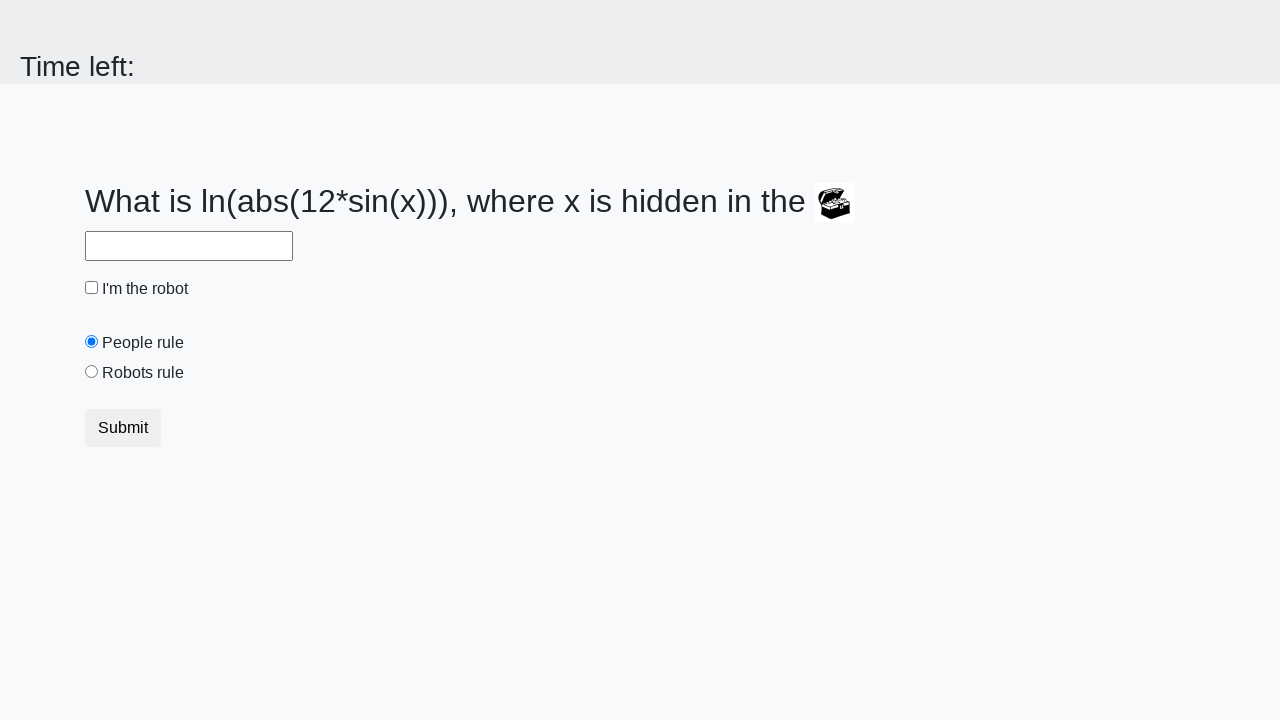

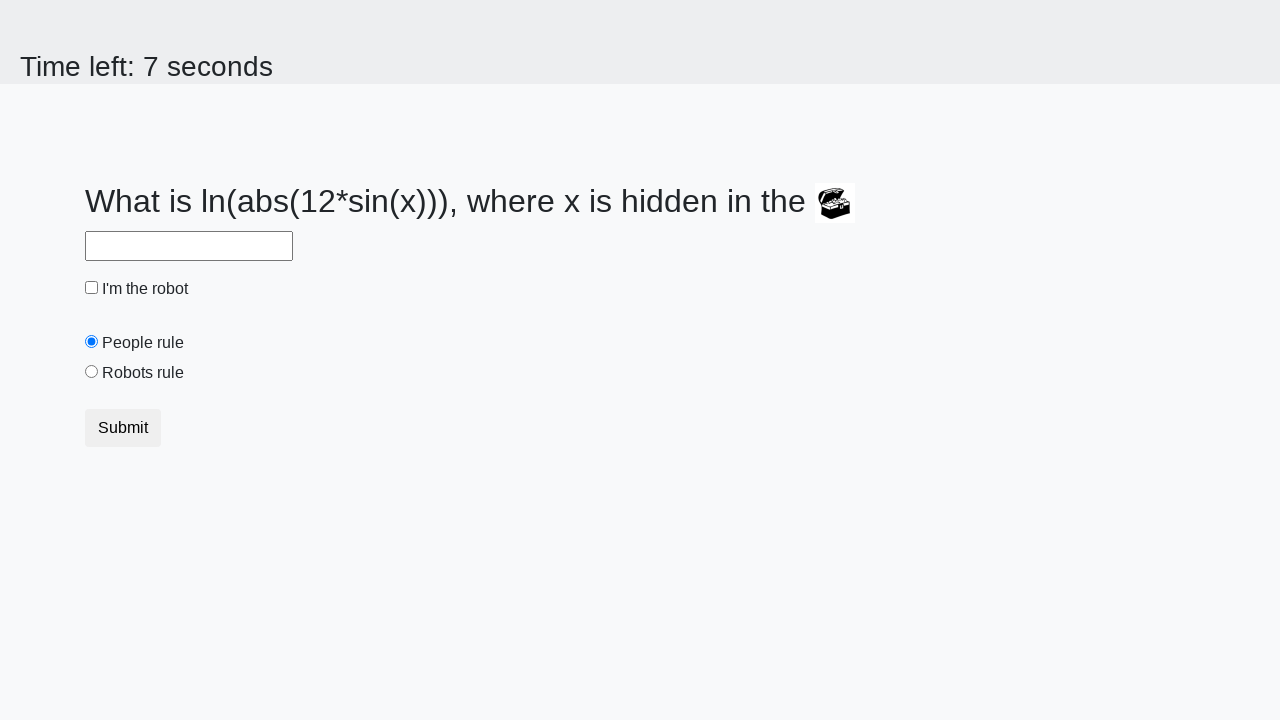